Tests dropdown selection functionality by selecting a year (2005), month (February), and day (28) from dropdown menus on a test page

Starting URL: https://testcenter.techproeducation.com/index.php?page=dropdown

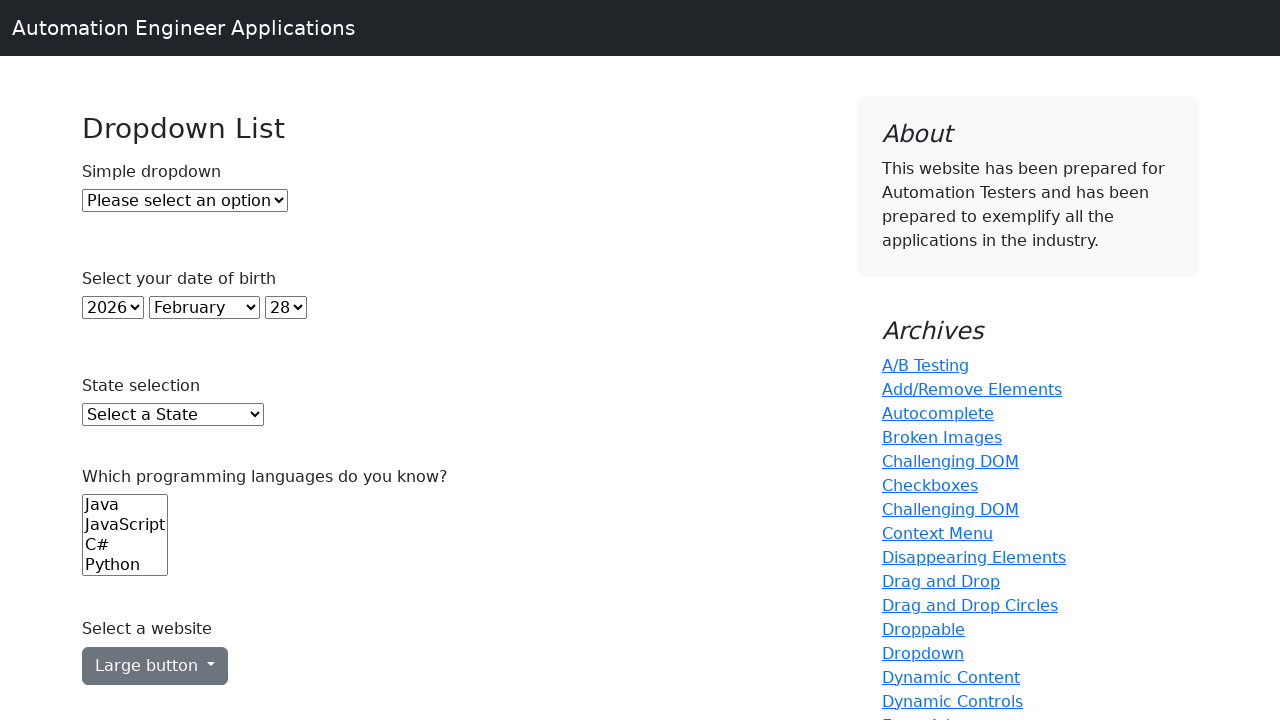

Selected year 2005 from year dropdown on select#year
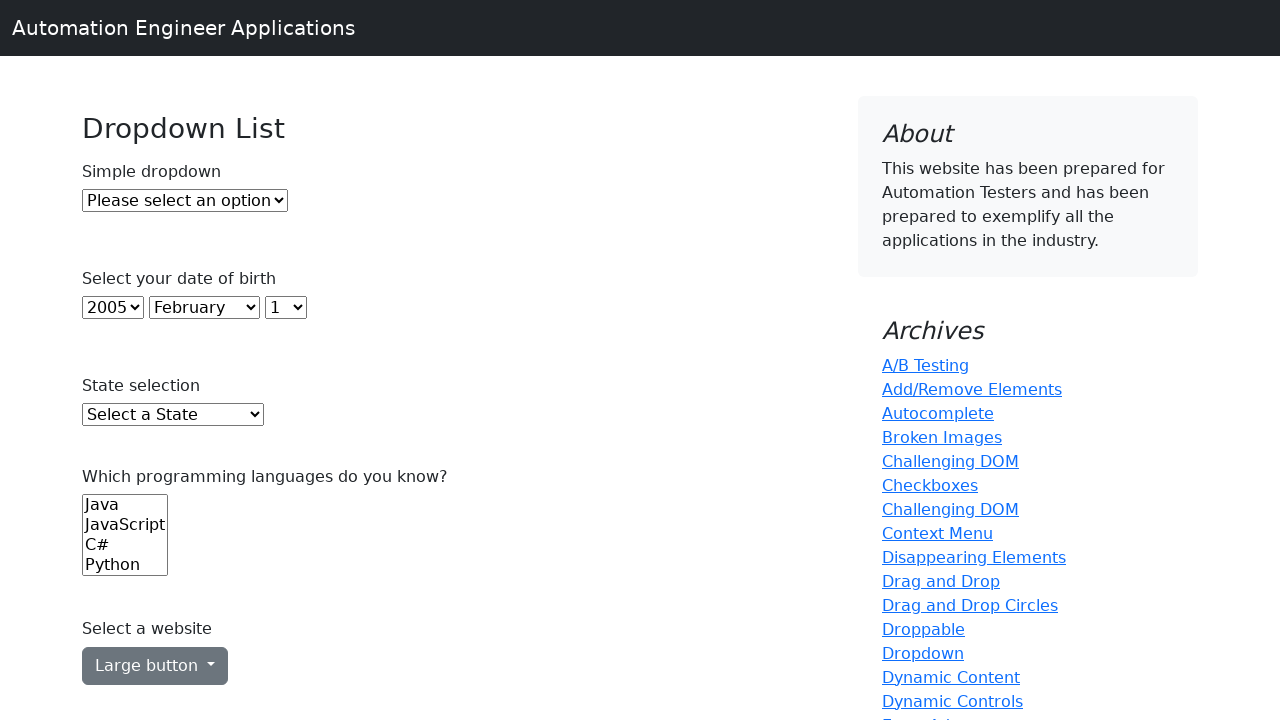

Selected February from month dropdown on select#month
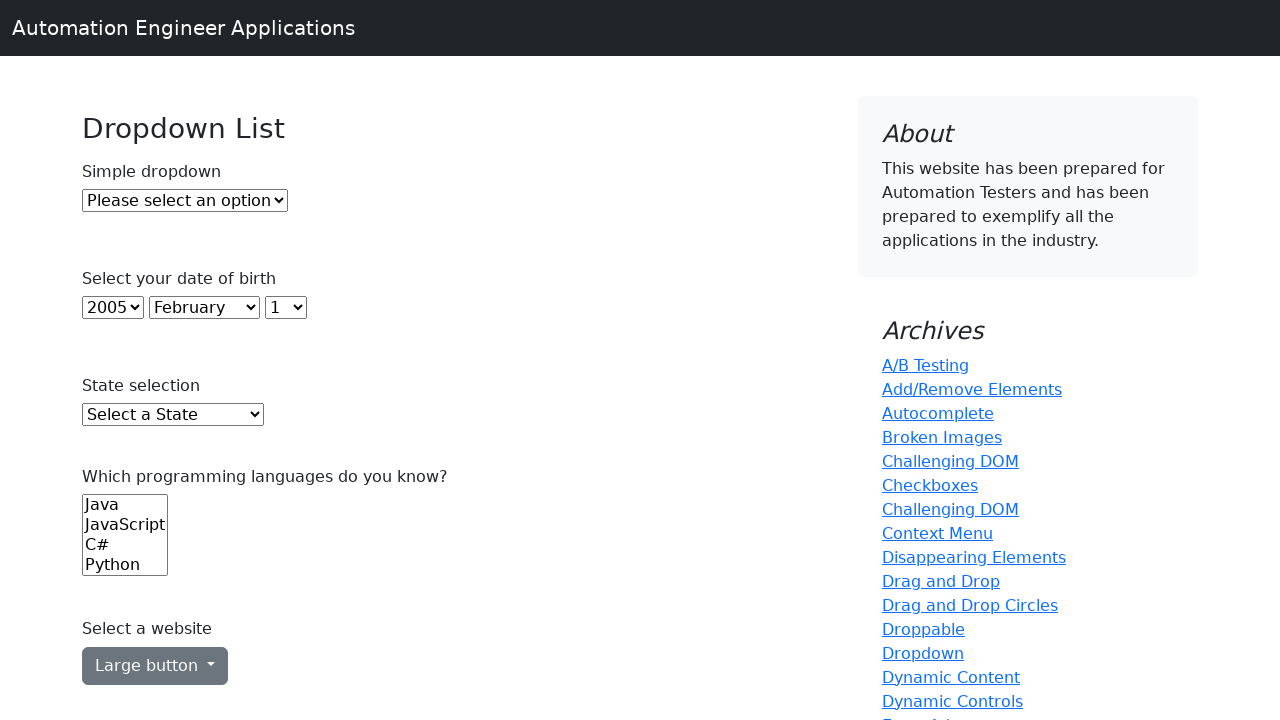

Selected day 28 from day dropdown on select#day
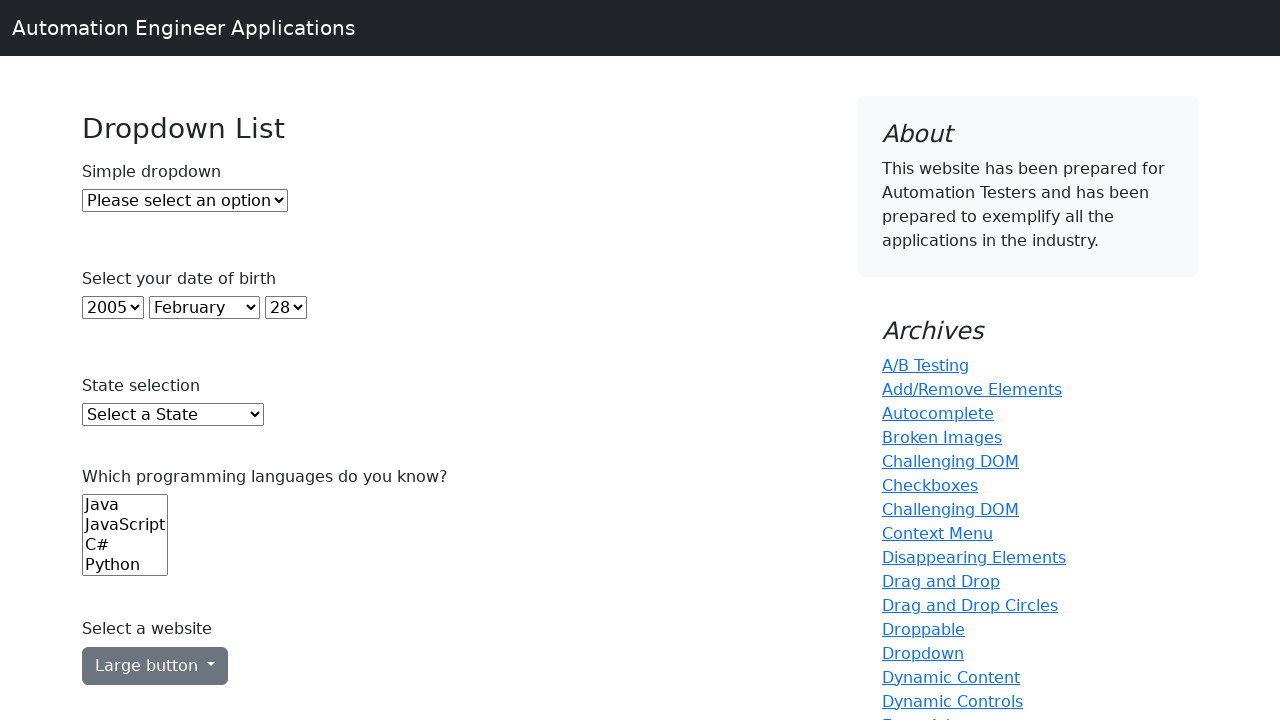

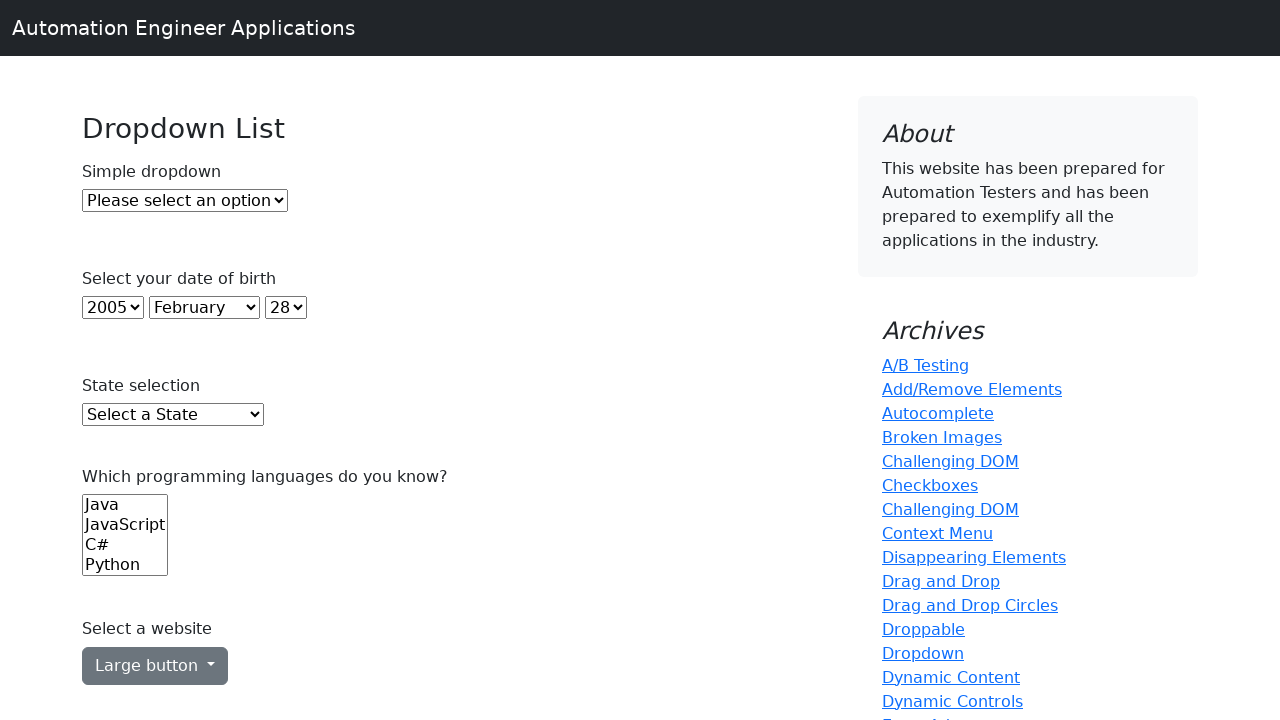